Tests dynamic controls functionality by navigating to the Dynamic Controls page, checking a checkbox, removing it, adding it back, and validating the corresponding messages at each step.

Starting URL: https://the-internet.herokuapp.com/

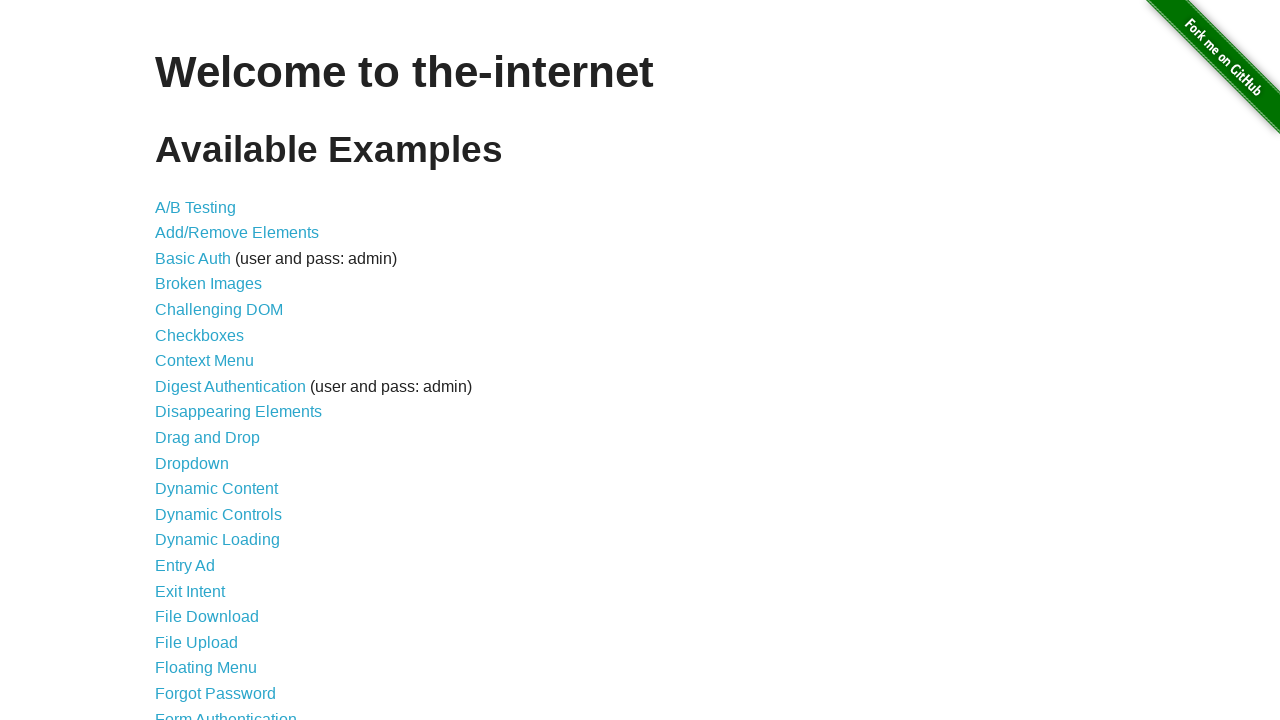

Clicked on Dynamic Controls link at (218, 514) on internal:role=link[name="Dynamic Controls"i]
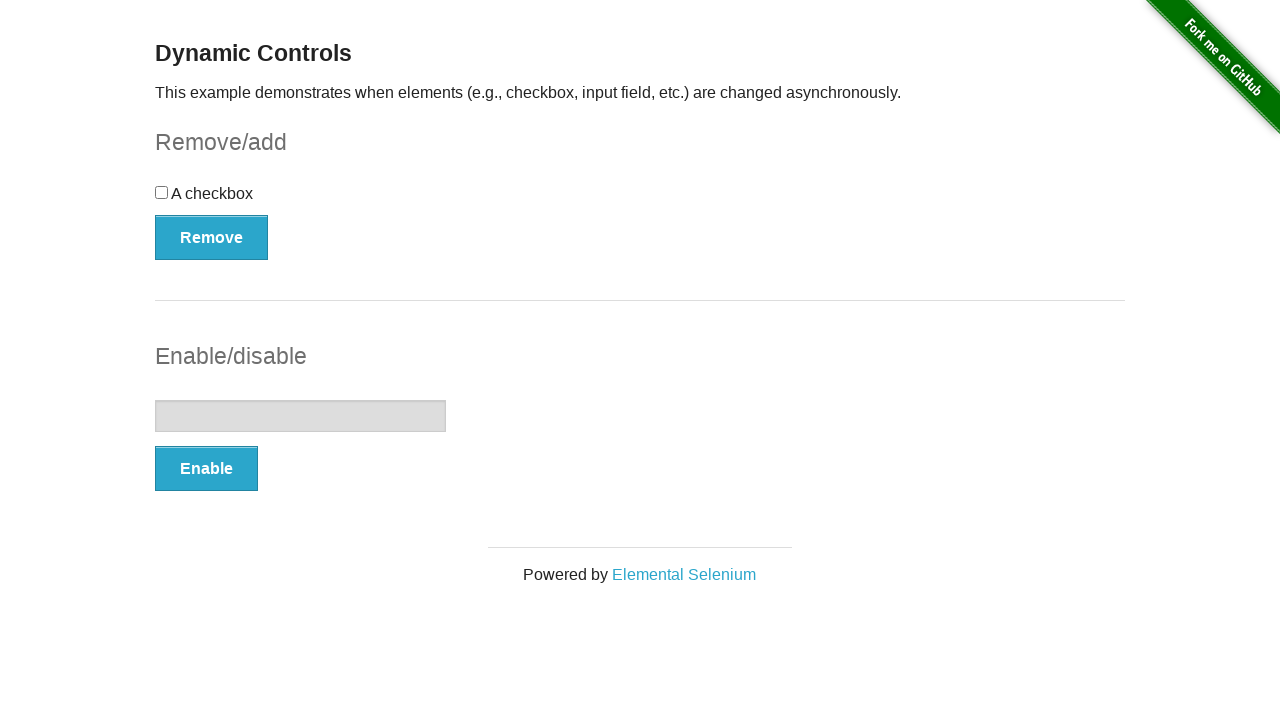

Remove button became visible
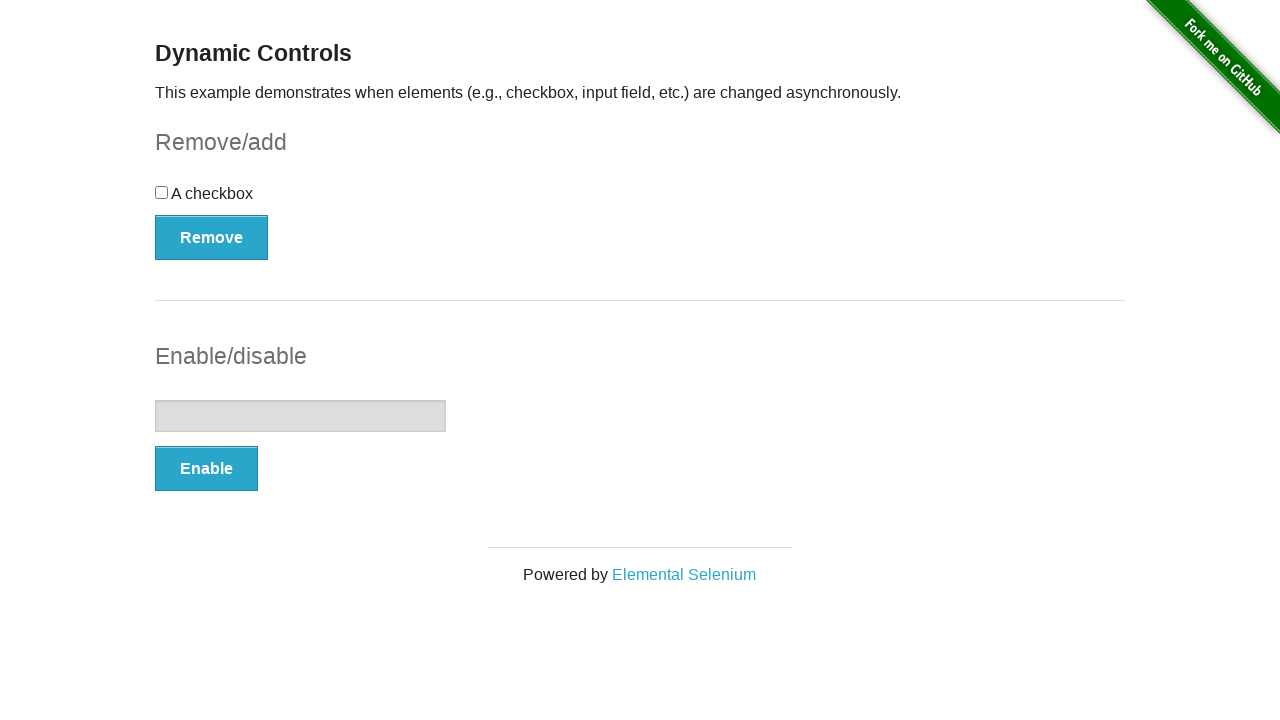

Validated main heading text is 'Dynamic Controls'
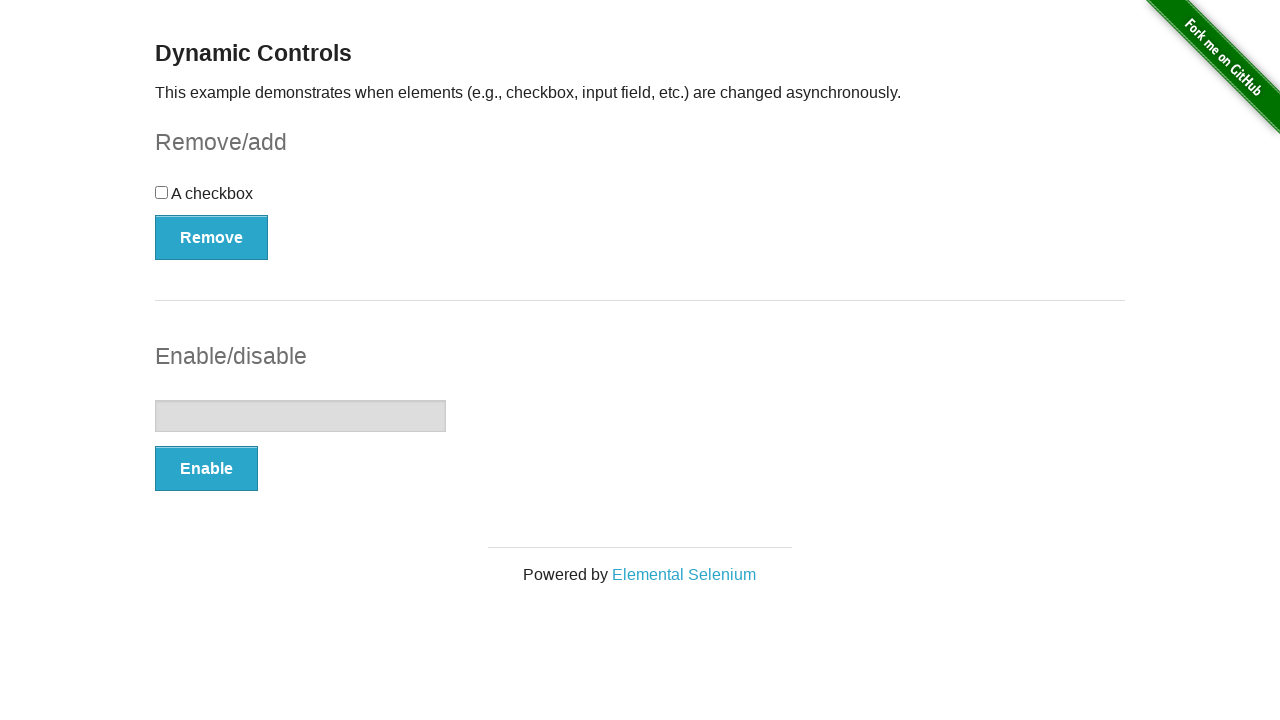

Validated subheading text about asynchronous element changes
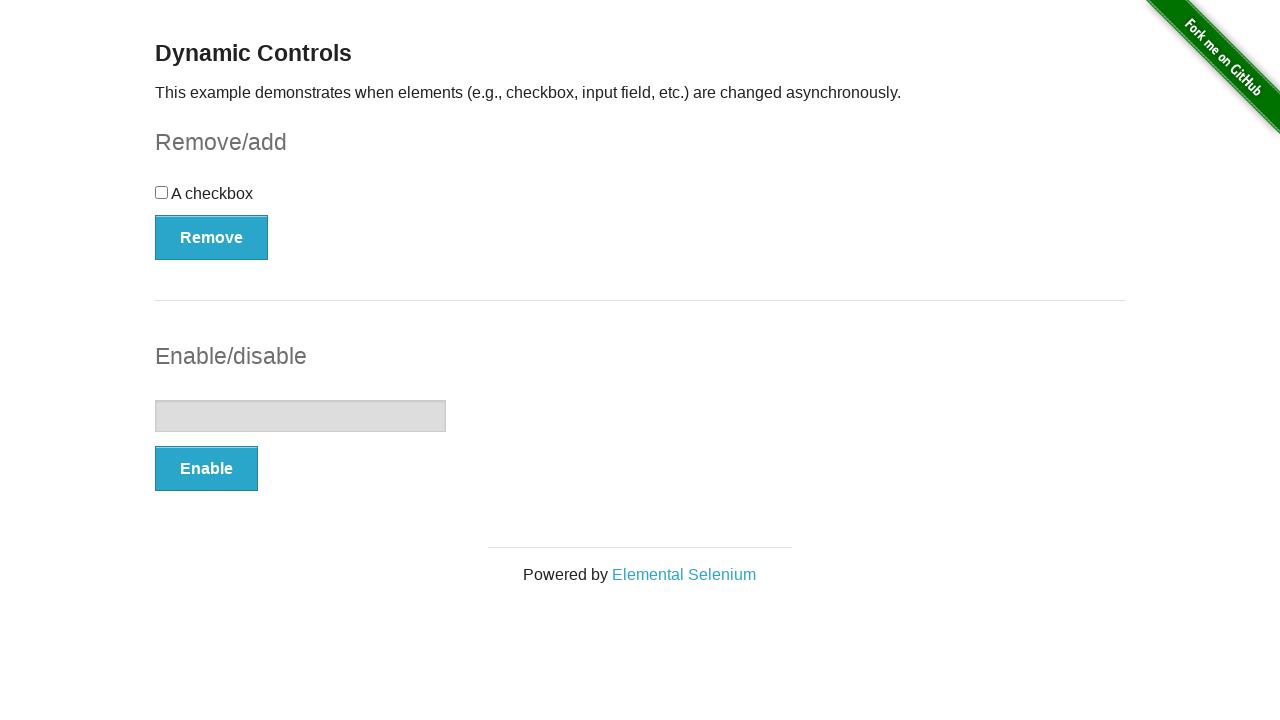

Checked the checkbox at (162, 192) on input[type="checkbox"]
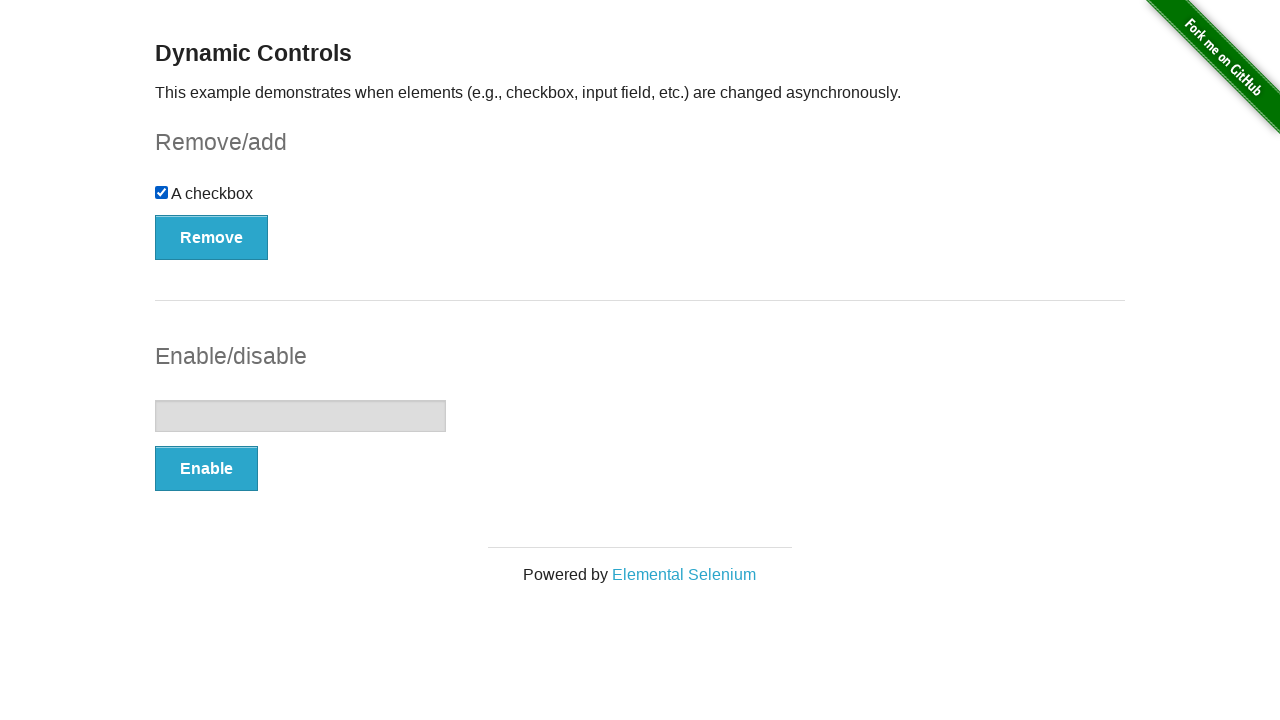

Clicked Remove button at (212, 237) on internal:role=button[name="Remove"i]
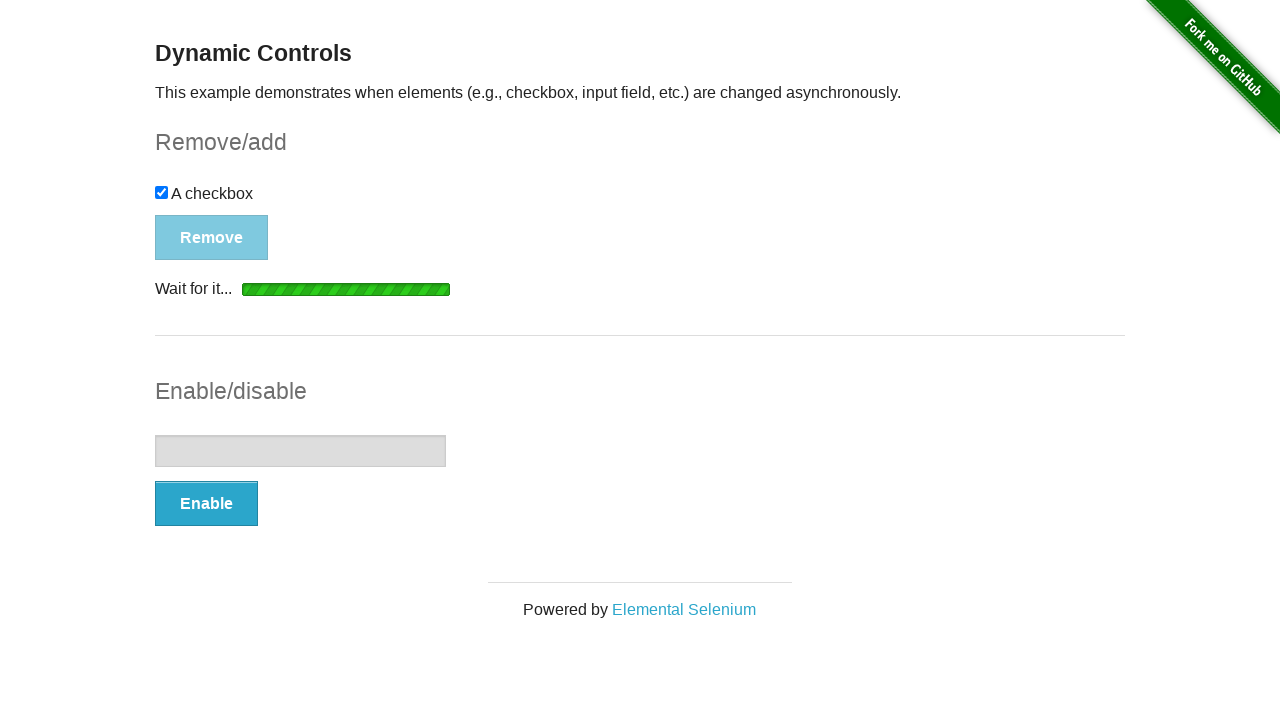

Checkbox disappeared after clicking Remove
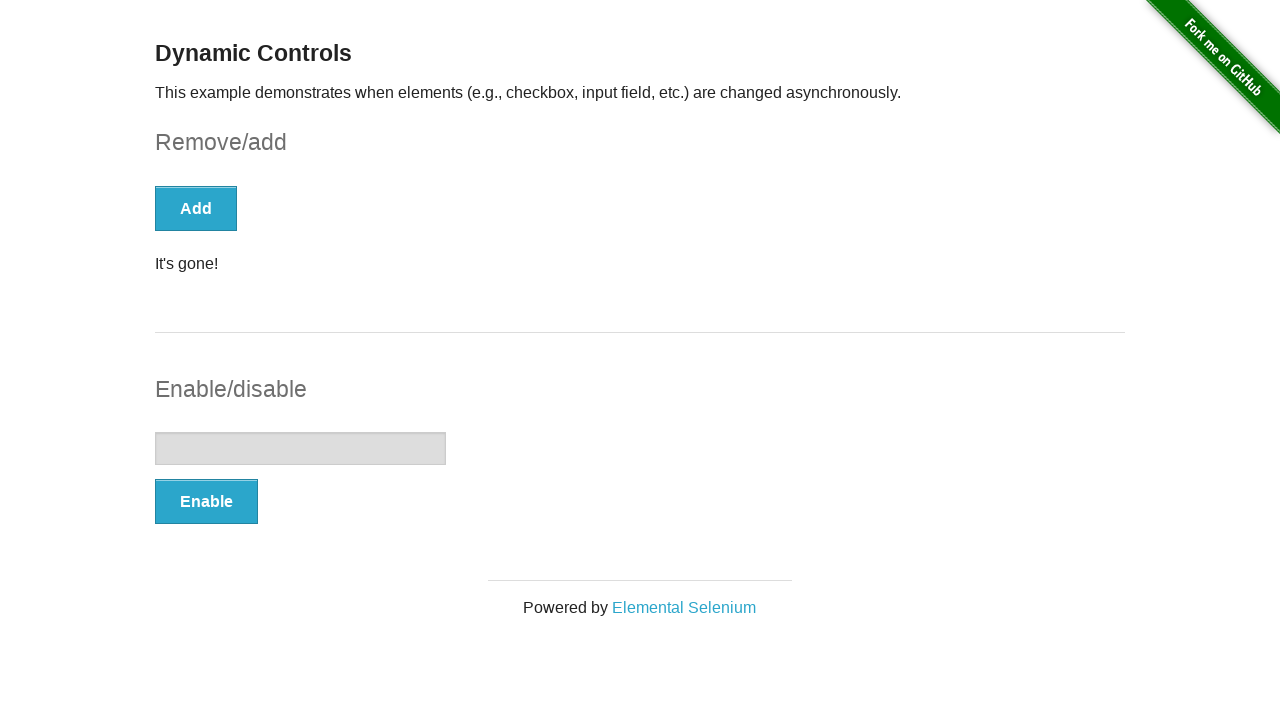

Verified Add button is visible
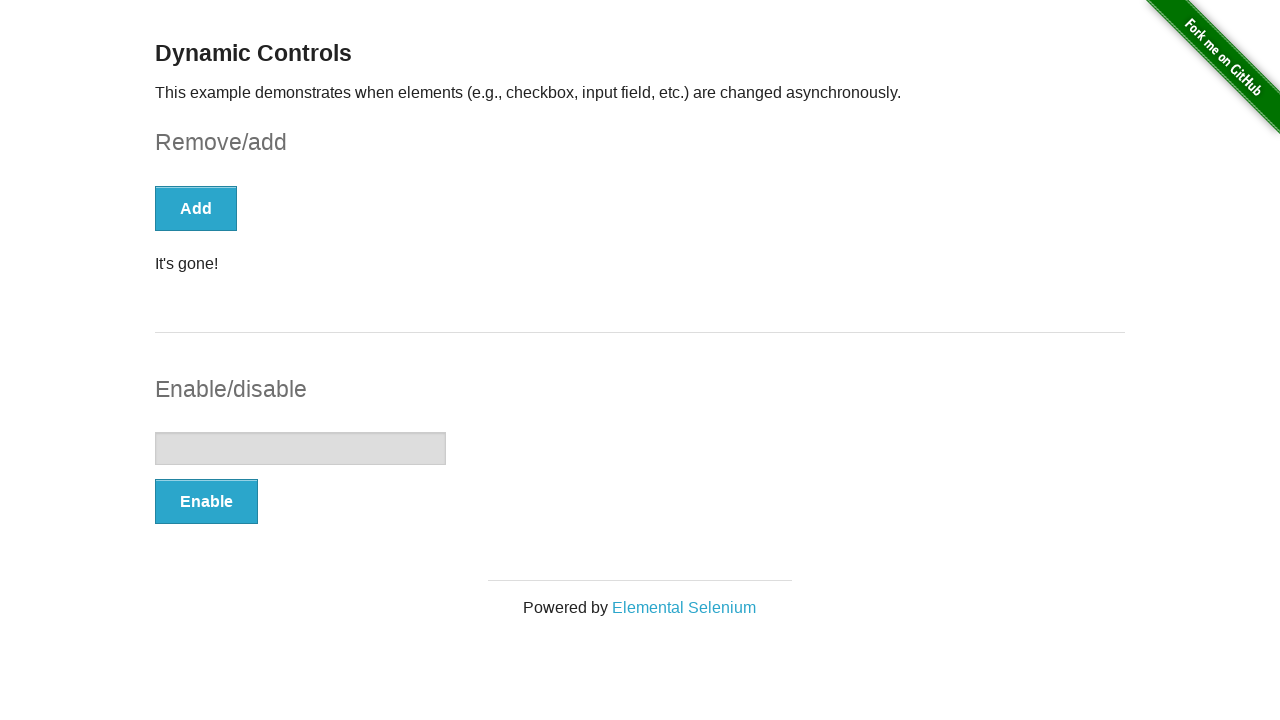

Validated 'It's gone!' message is displayed
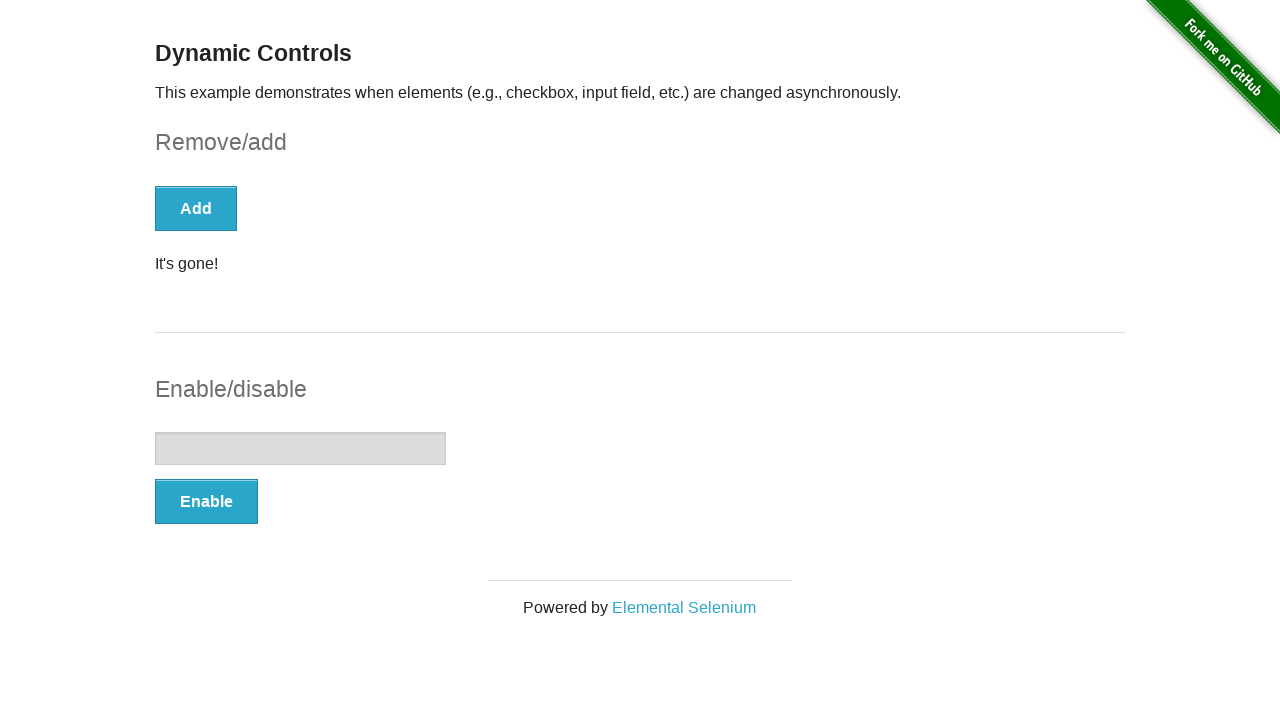

Clicked Add button at (196, 208) on internal:role=button[name="Add"i]
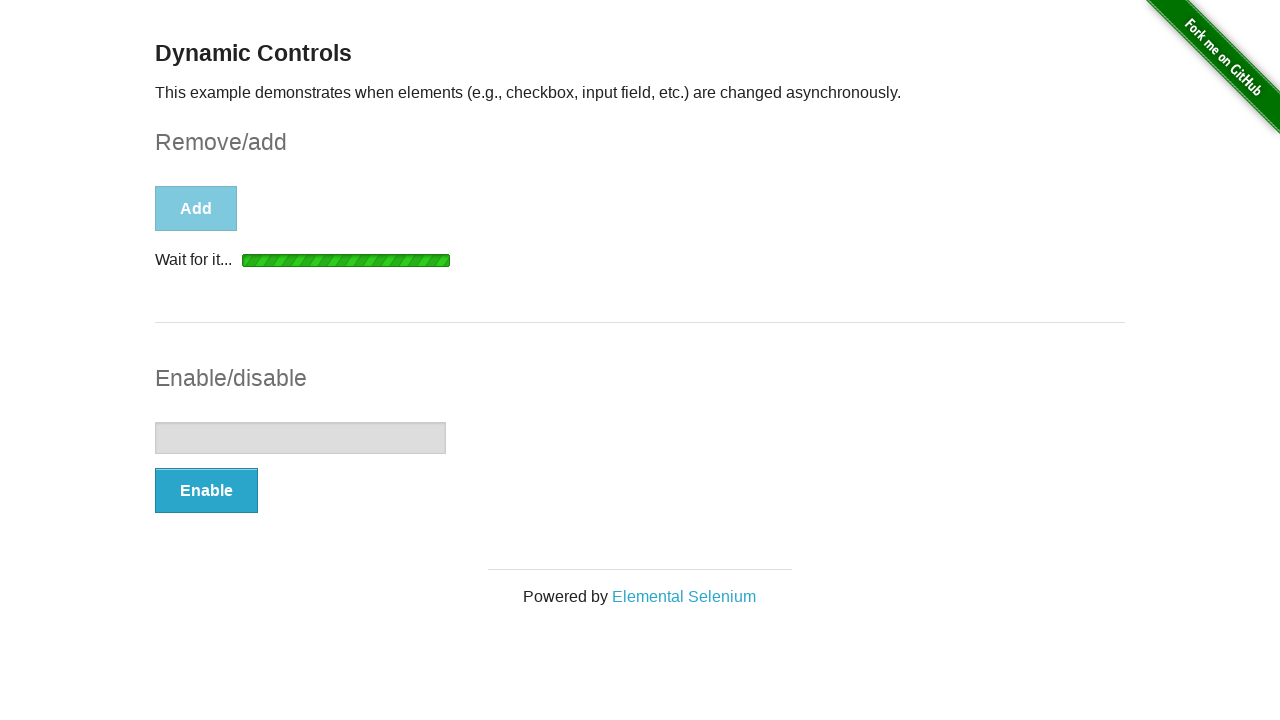

Checkbox reappeared after clicking Add
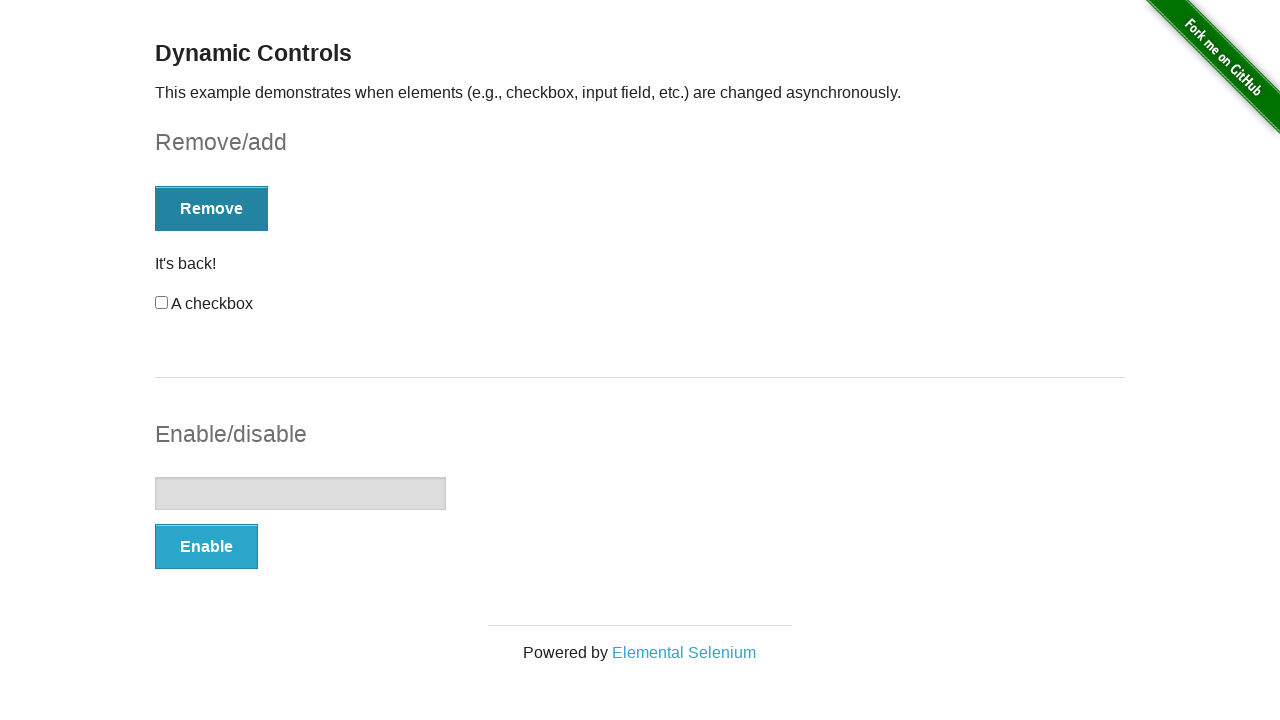

Validated 'It's back!' message is displayed
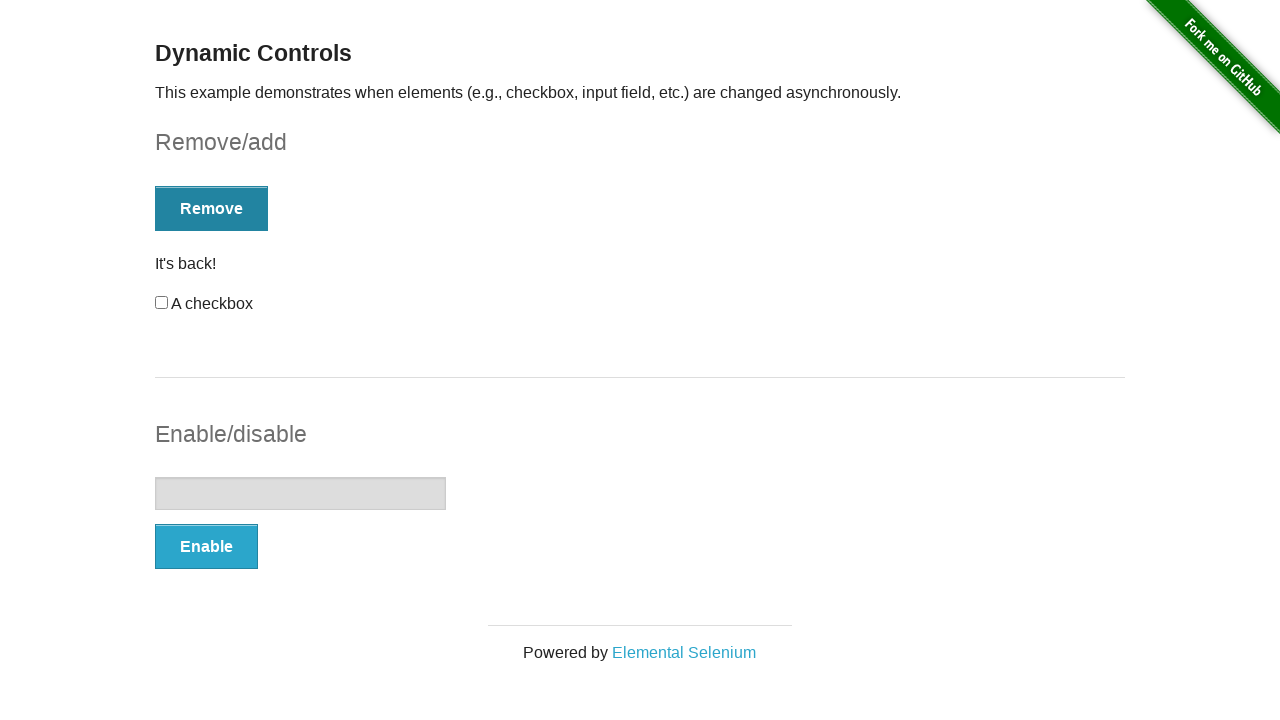

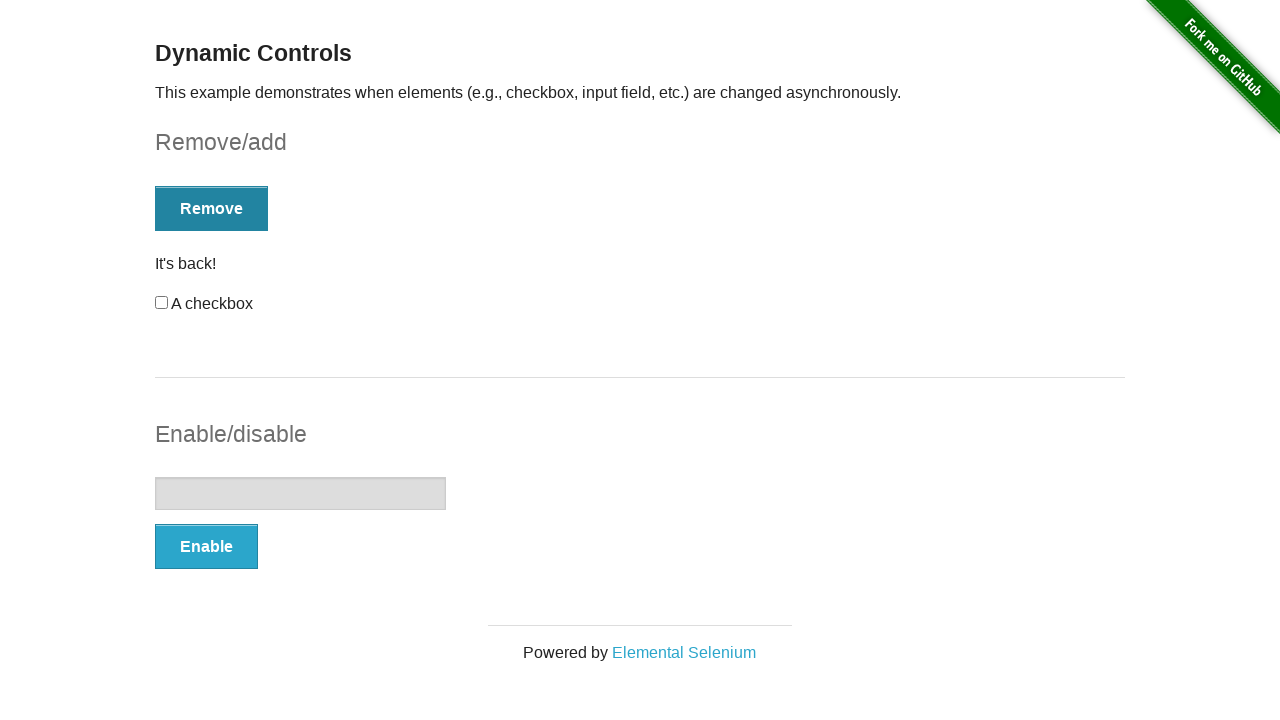